Tests keyboard input functionality by clicking on a name field, entering a name, and clicking a button on a form practice page

Starting URL: https://formy-project.herokuapp.com/keypress

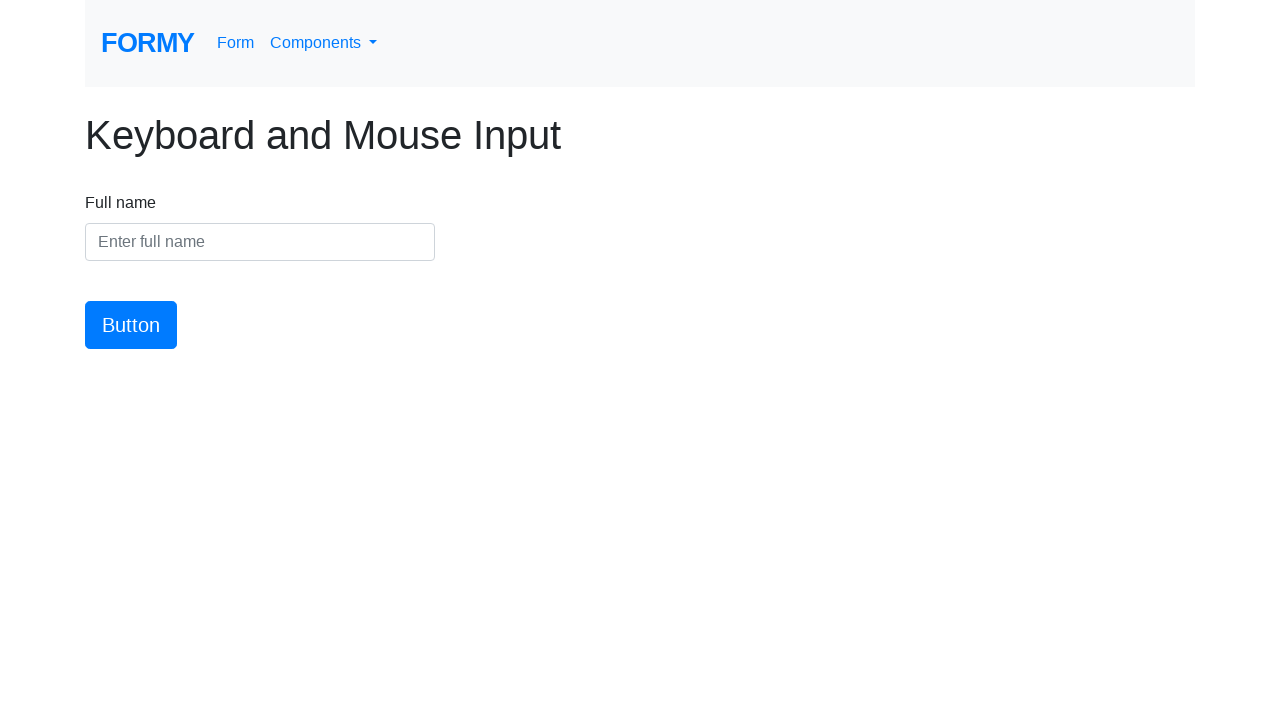

Clicked on the name input field at (260, 242) on #name
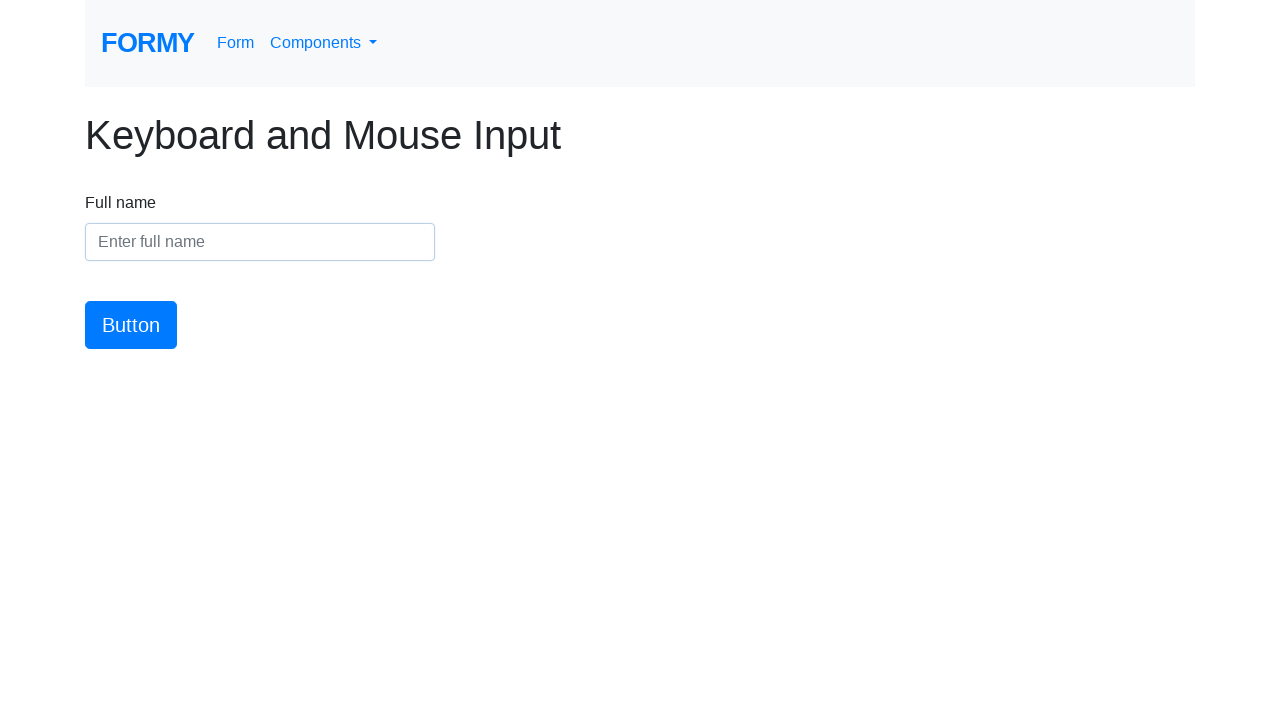

Entered 'Amruta Kadam' in the name field on #name
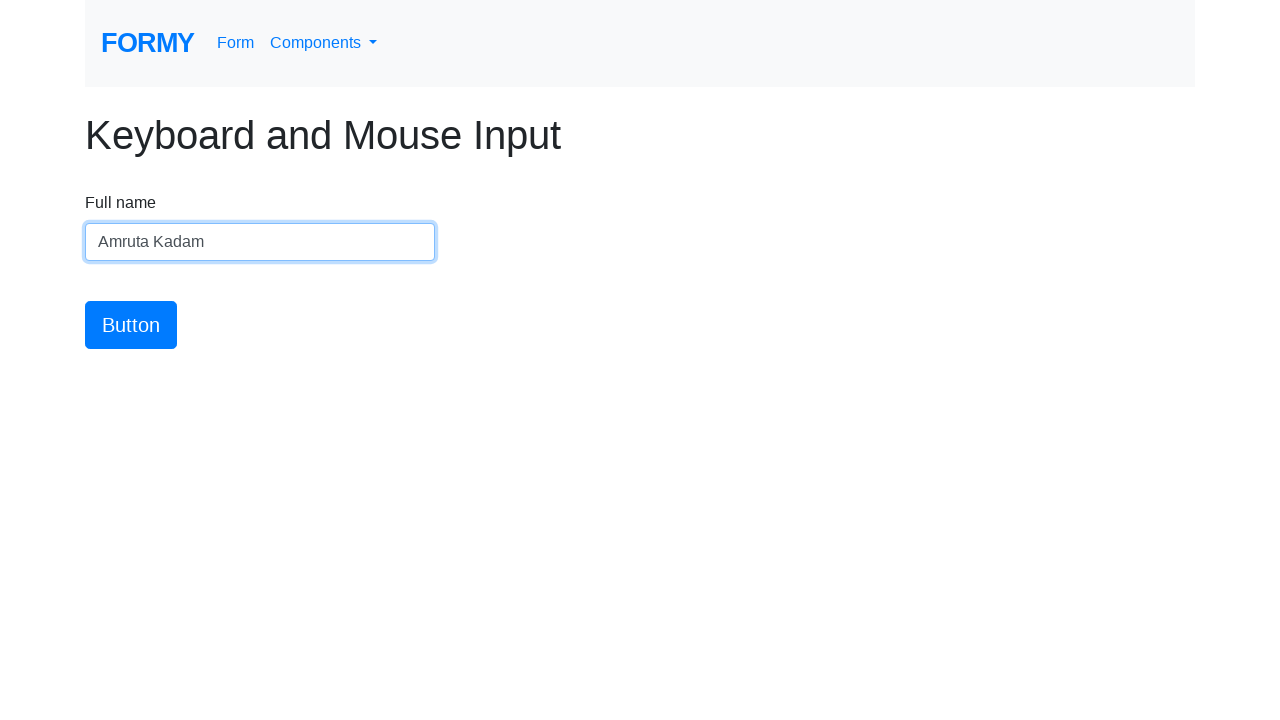

Clicked the submit button at (131, 325) on #button
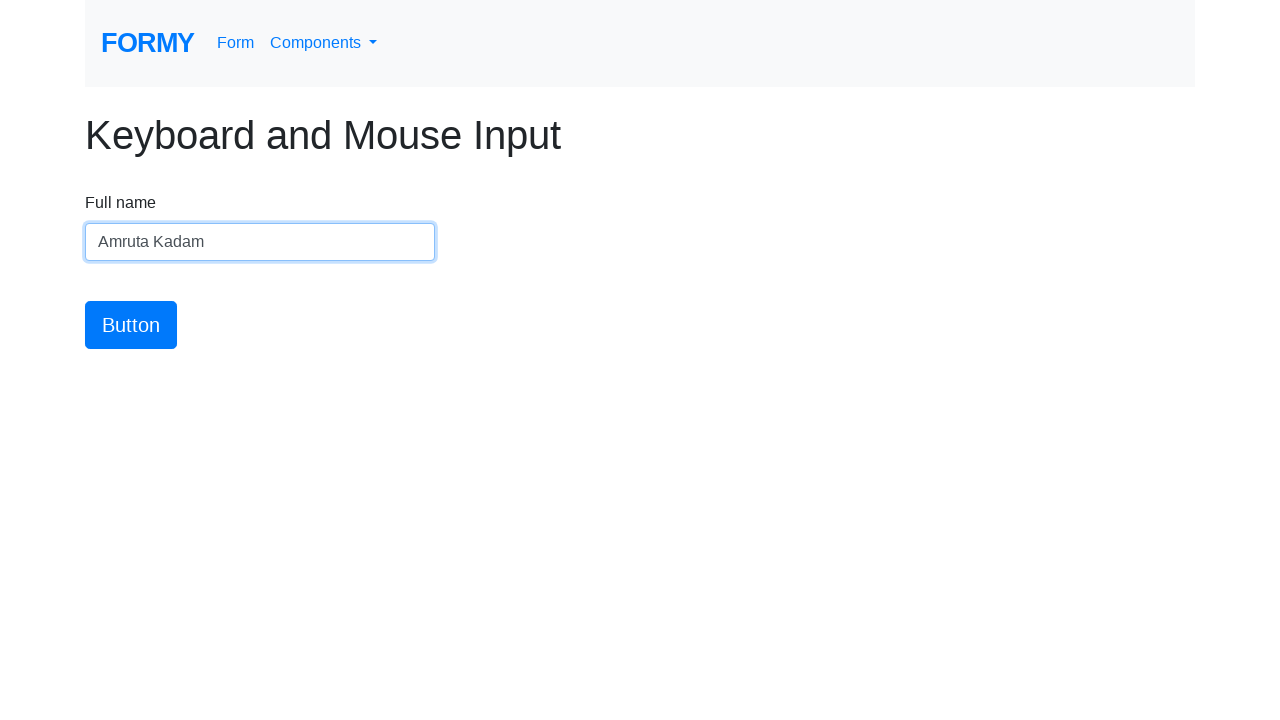

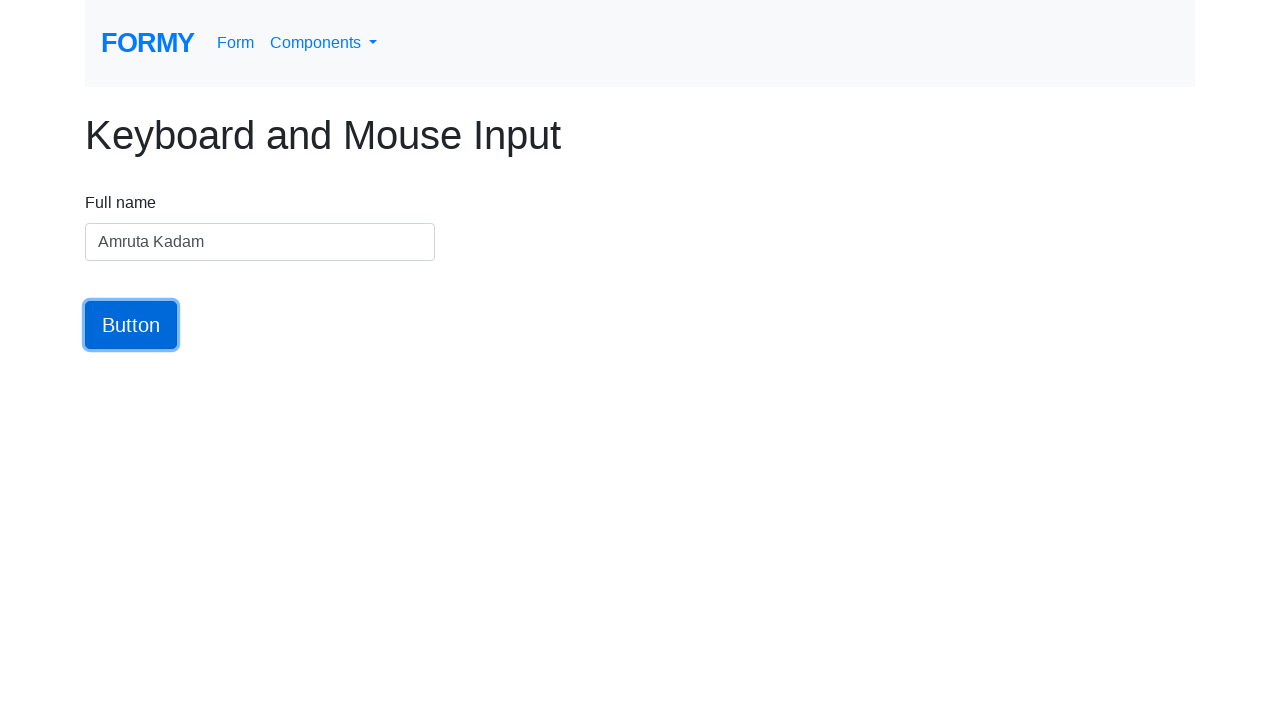